Tests text input functionality by clicking on an input field, filling it with custom text, and clicking a button that updates its label to match the input text.

Starting URL: http://www.uitestingplayground.com/textinput

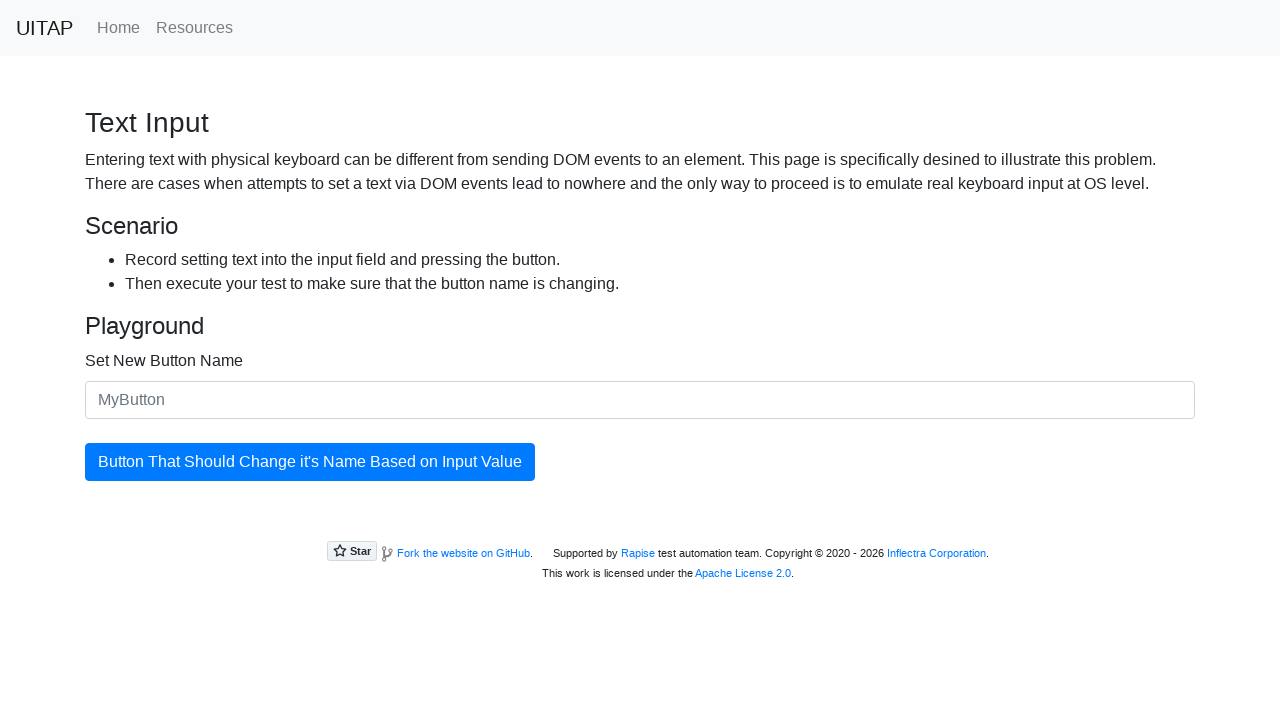

Clicked on input field with placeholder 'MyButton' at (640, 400) on internal:attr=[placeholder="MyButton"i]
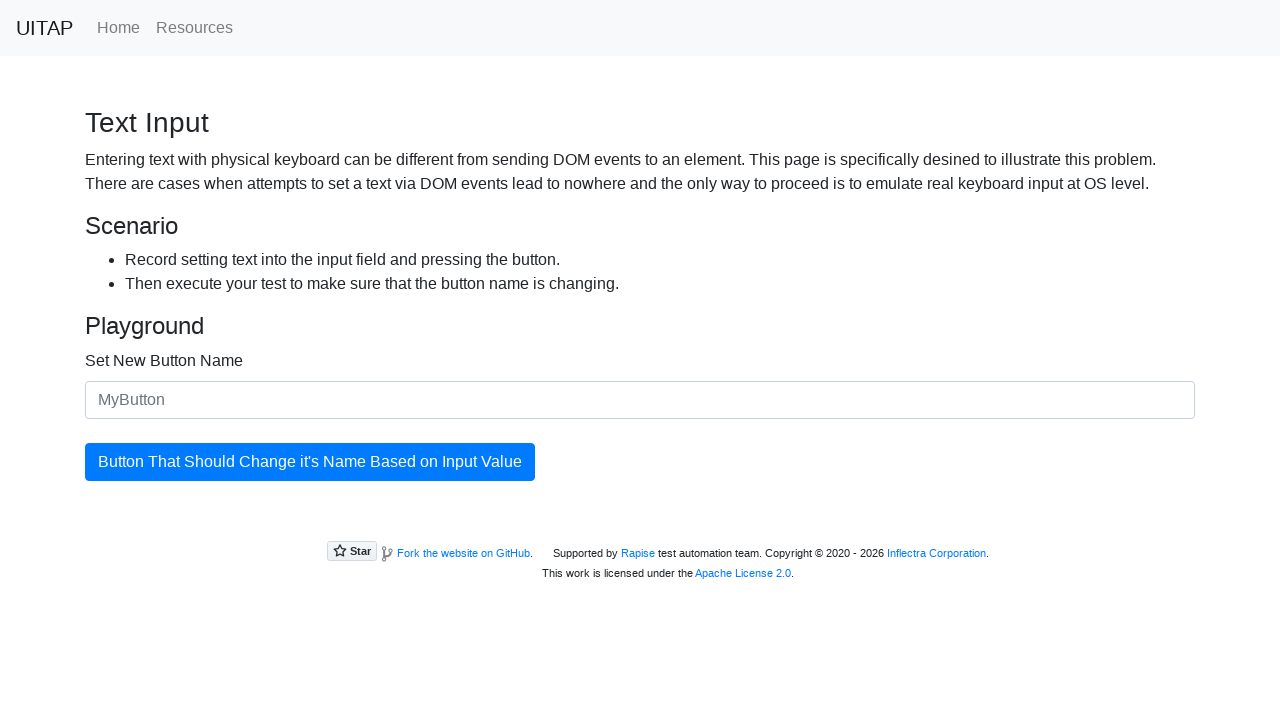

Filled input field with 'SomeCustomText' on internal:attr=[placeholder="MyButton"i]
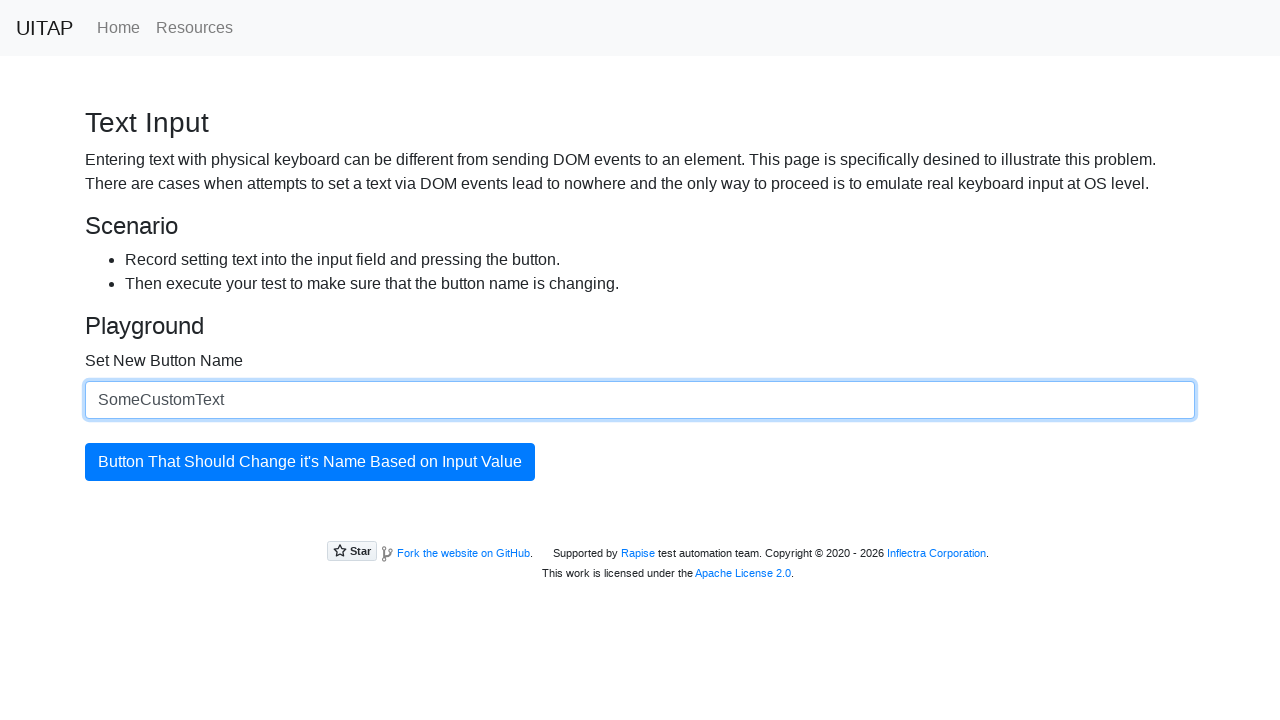

Clicked button to update its label with input text at (310, 462) on internal:role=button[name="Button That Should Change it'"i]
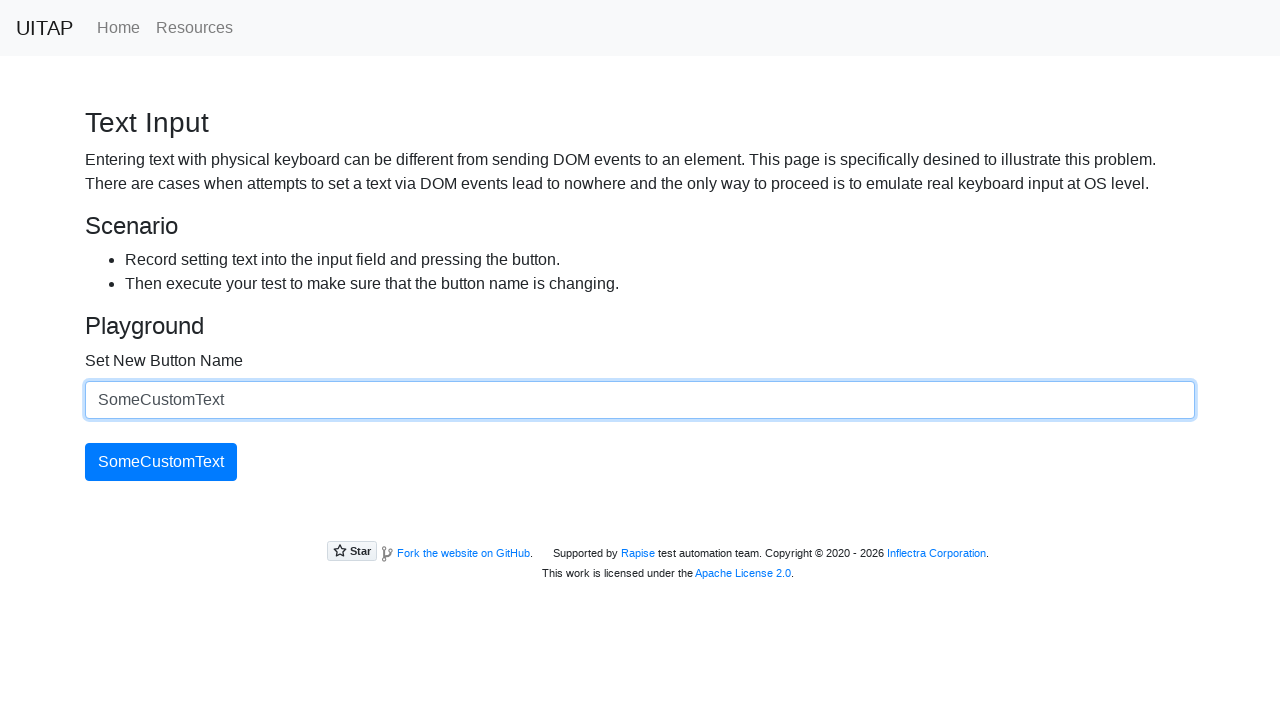

Verified button label updated to 'SomeCustomText'
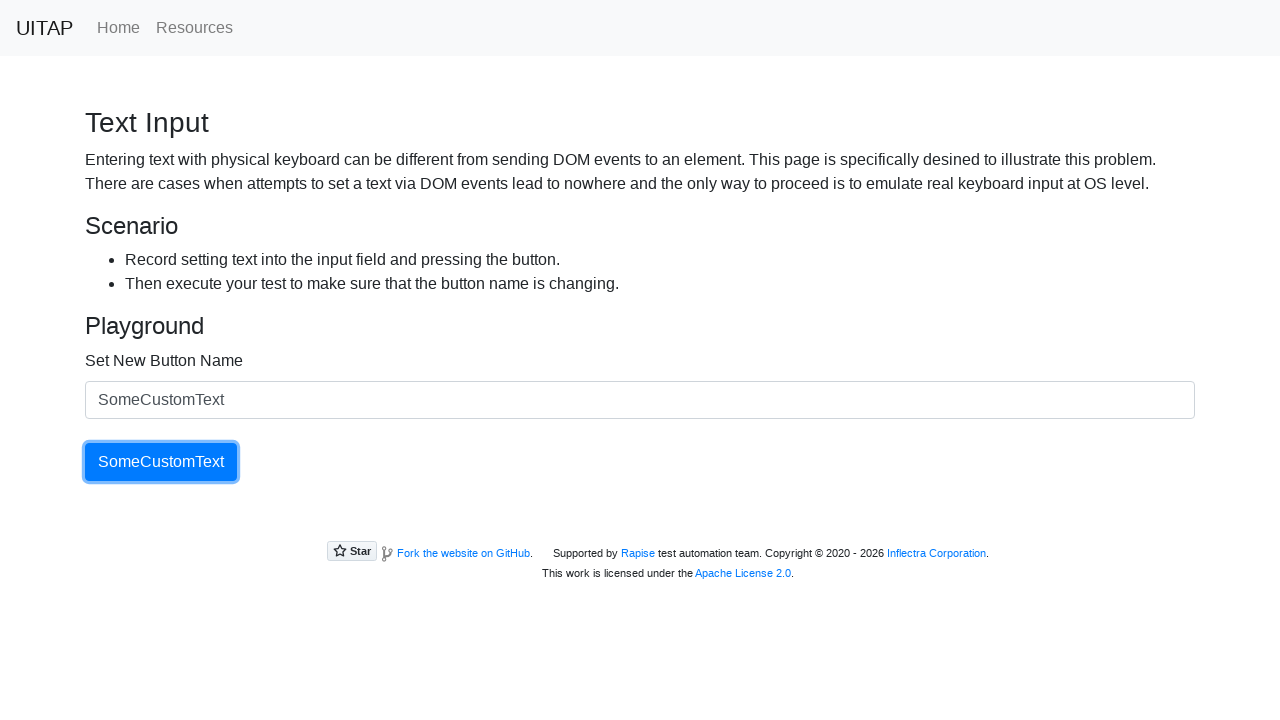

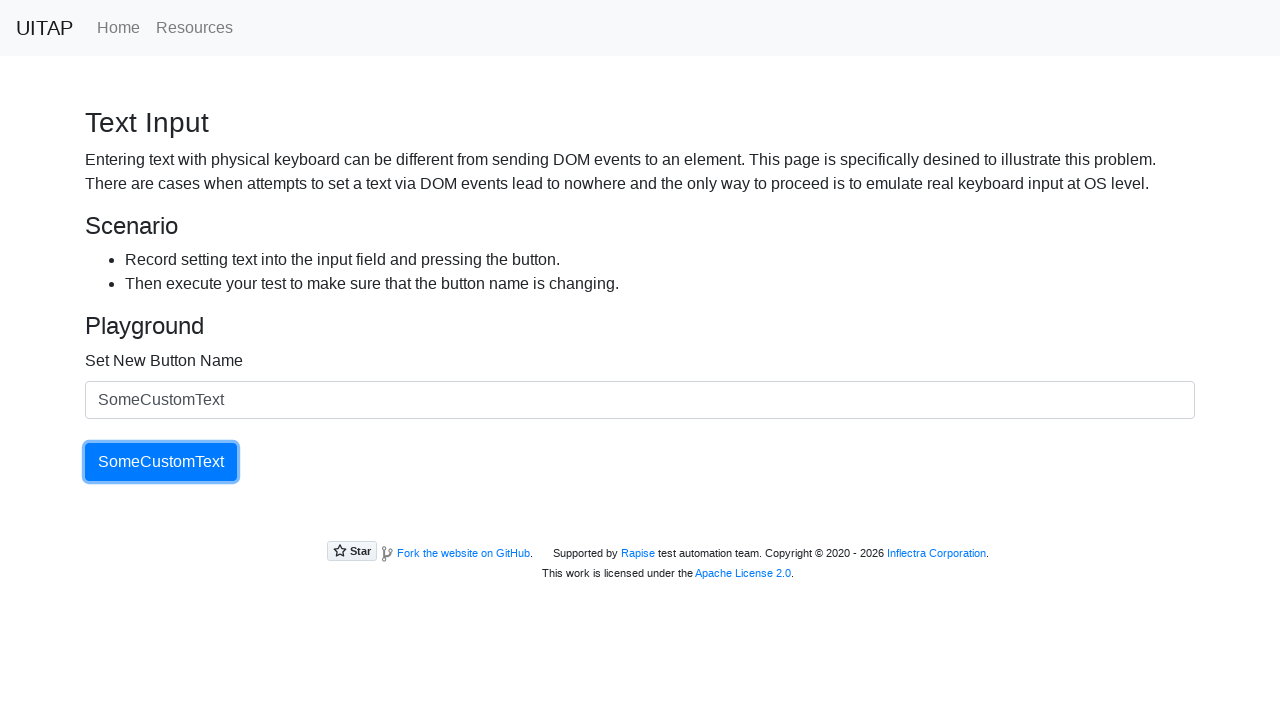